Tests a form that calculates the sum of two numbers and selects the result from a dropdown menu before submitting

Starting URL: http://suninjuly.github.io/selects1.html

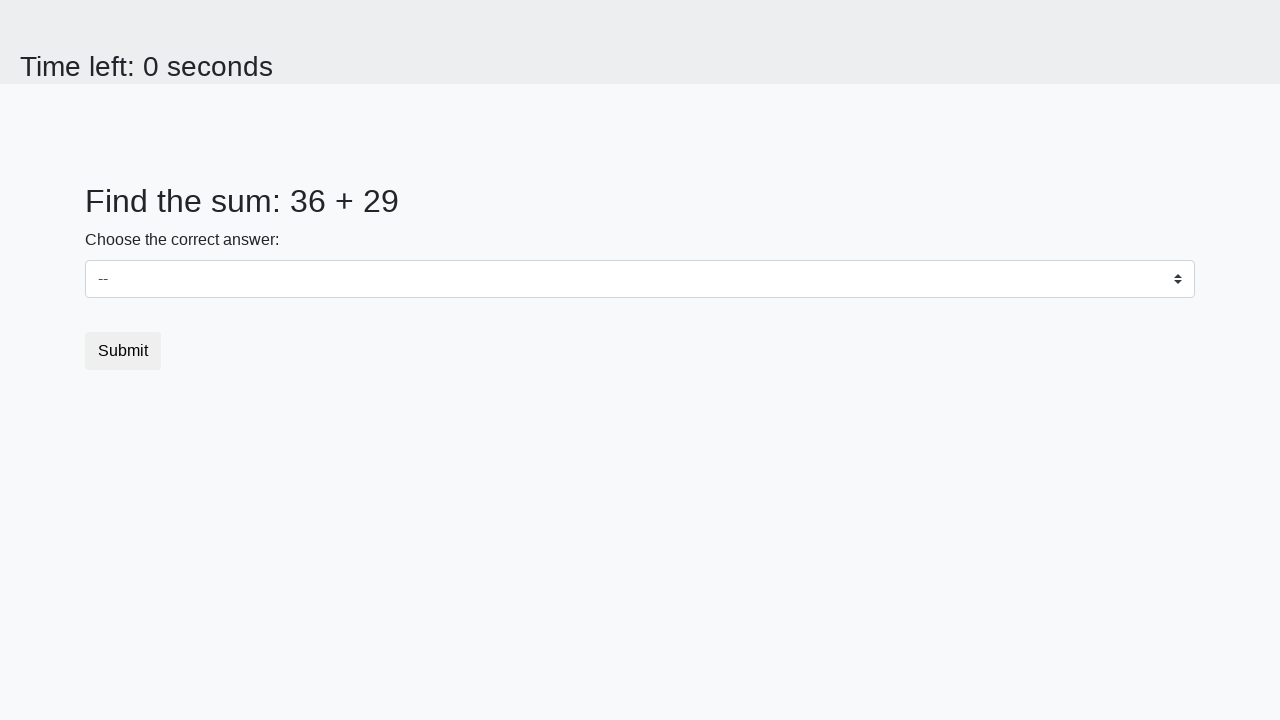

Retrieved first number from #num1
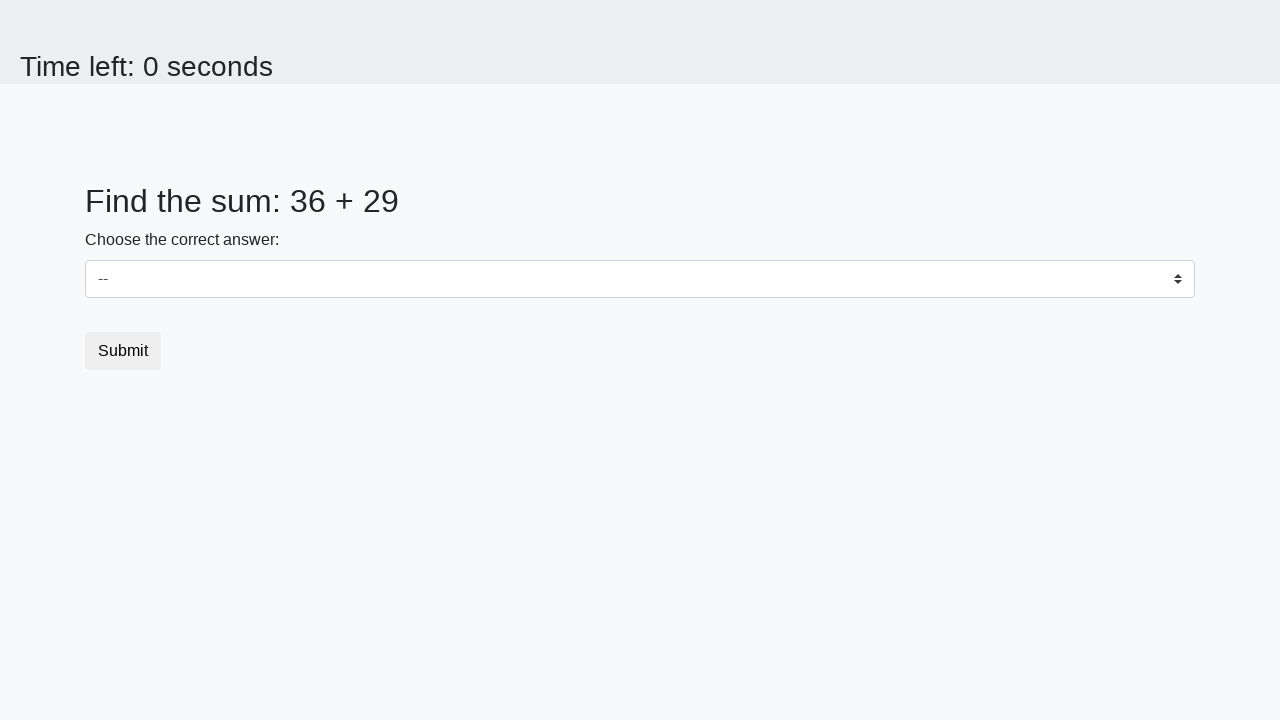

Retrieved second number from #num2
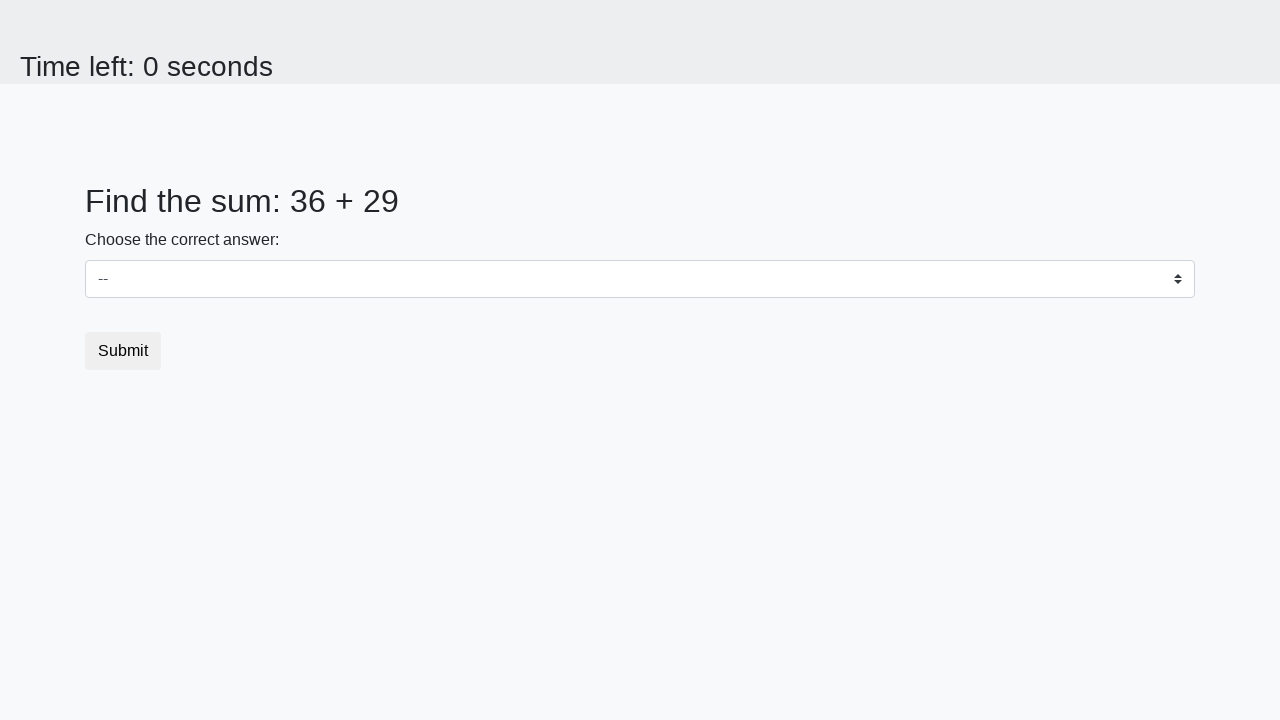

Calculated sum: 36 + 29 = 65
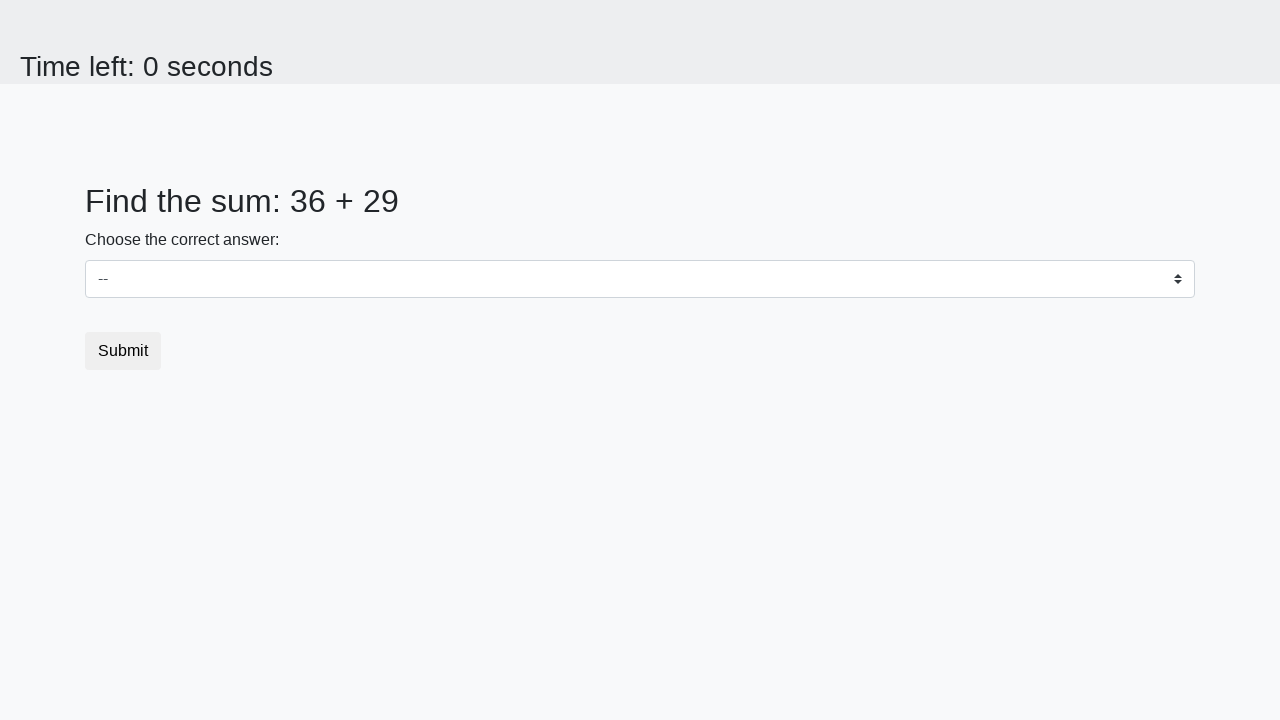

Selected 65 from dropdown menu on select
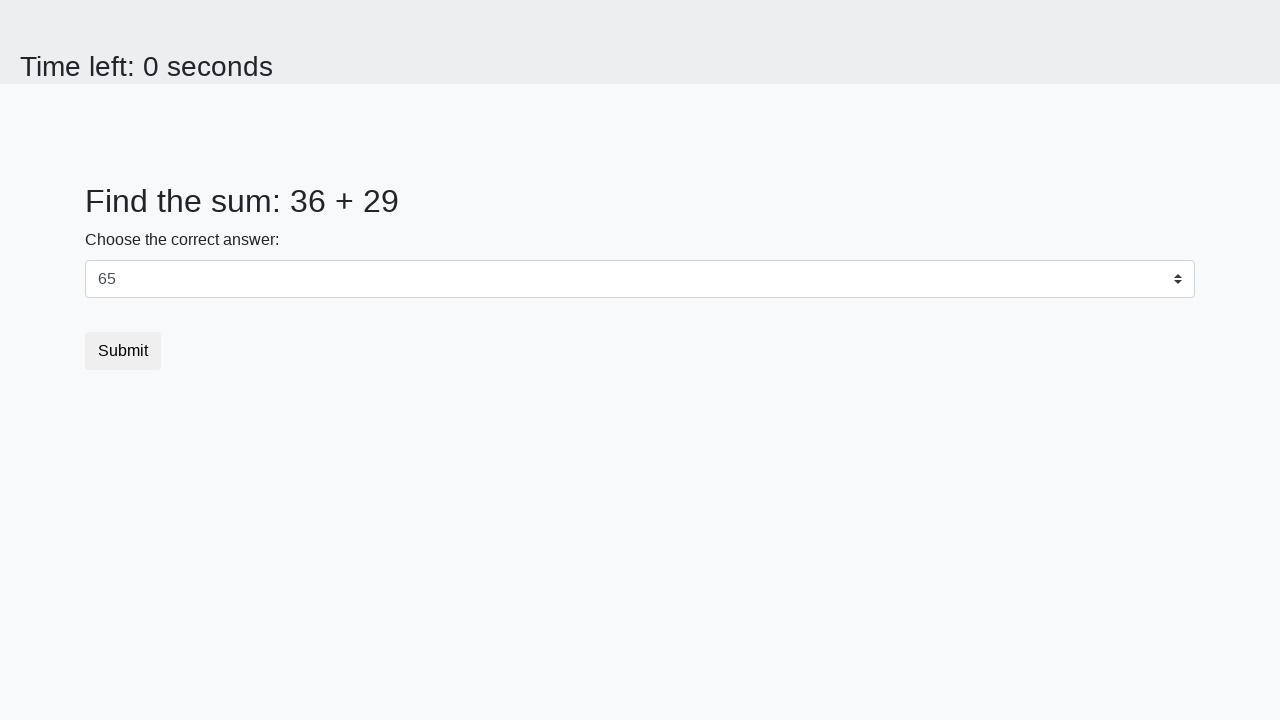

Clicked submit button to complete form at (123, 351) on button.btn
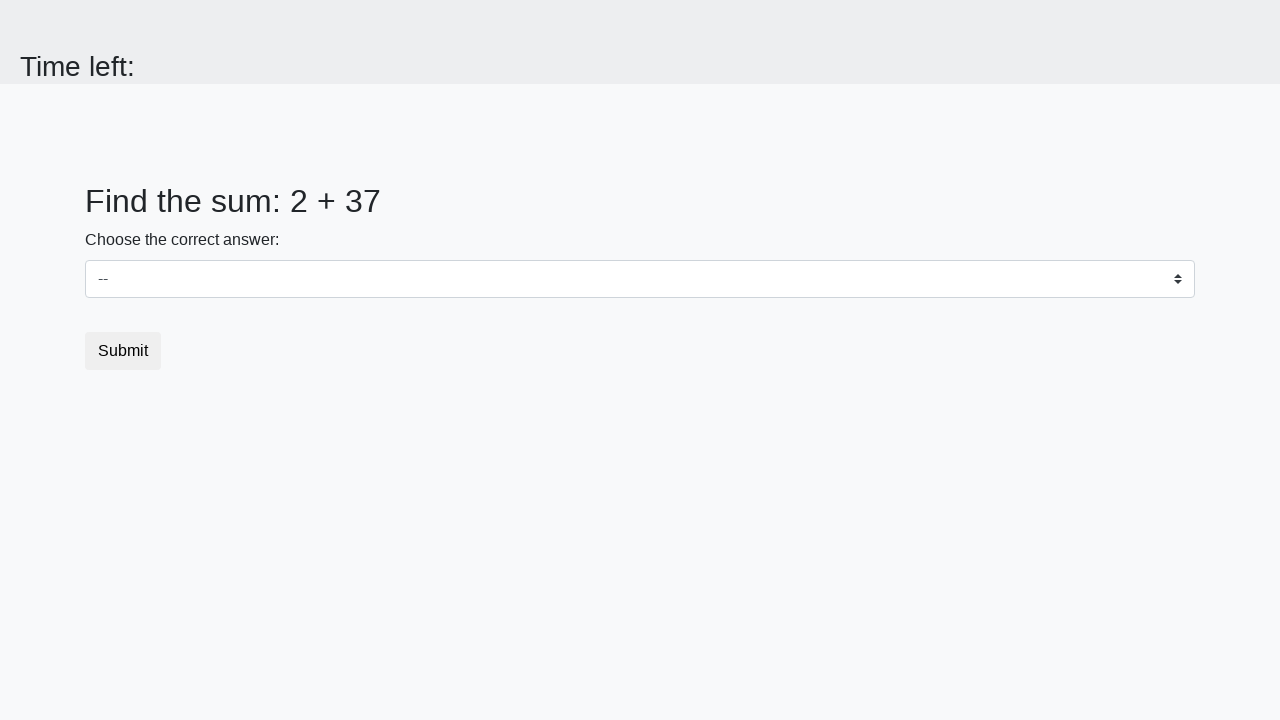

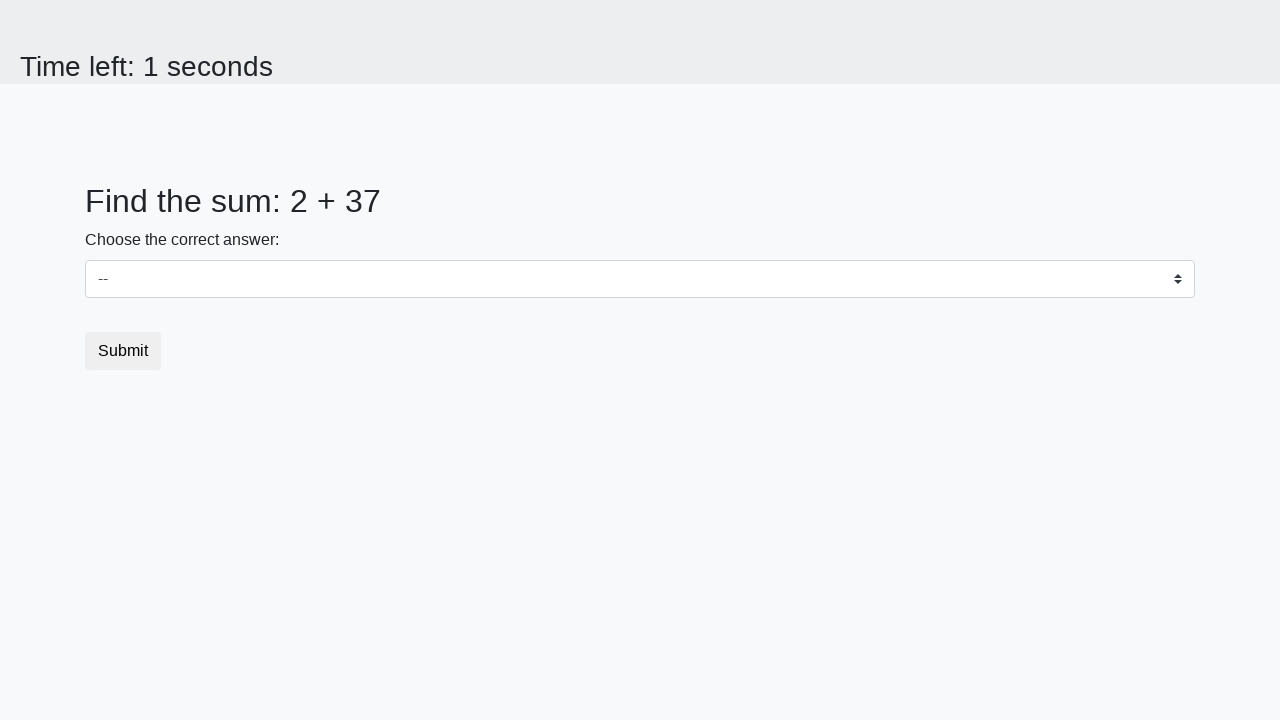